Tests cookie management by navigating to a cookies demo page, reading and clearing cookies, then clicking a button to refresh cookies

Starting URL: https://bonigarcia.dev/selenium-webdriver-java/cookies.html

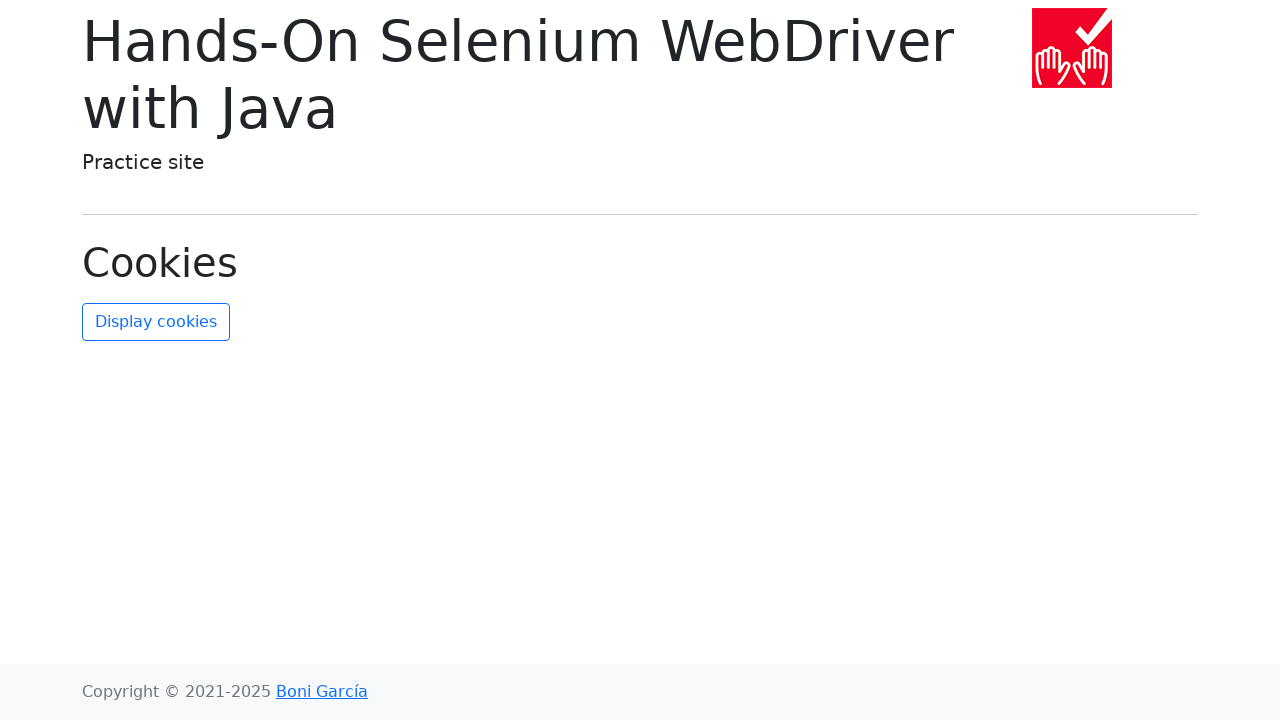

Retrieved all cookies from browser context
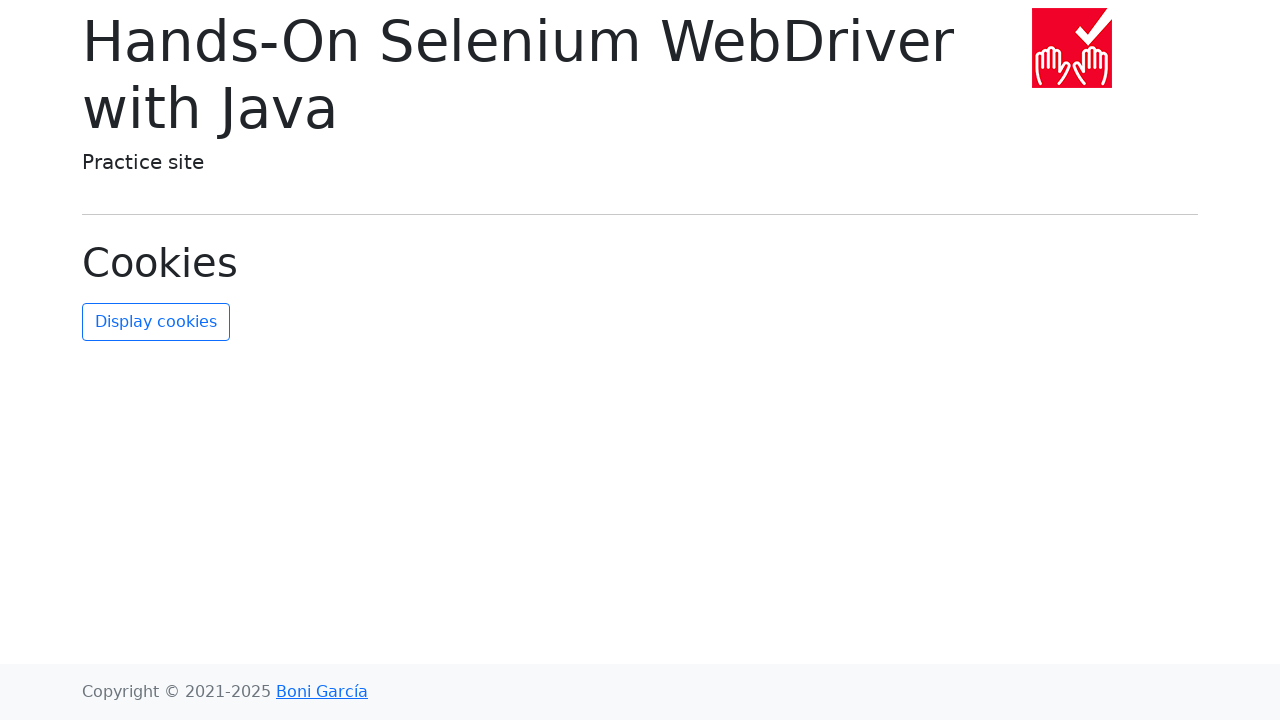

Cleared all cookies from browser context
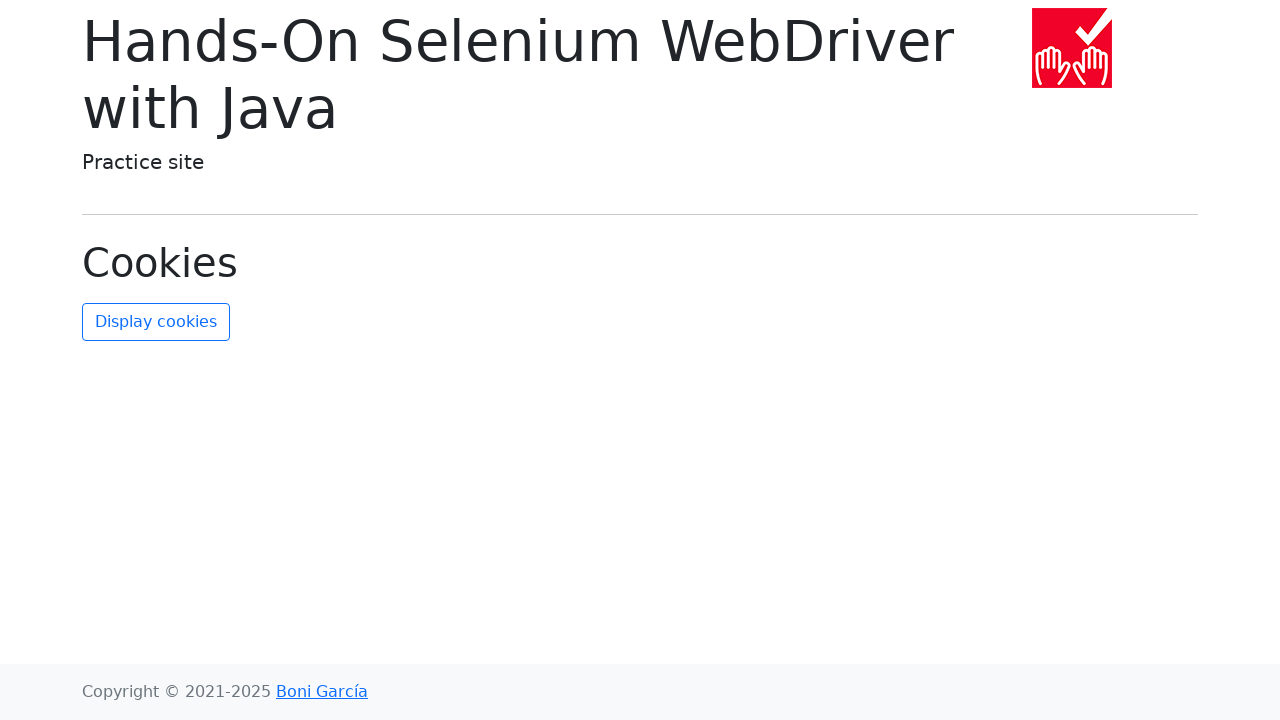

Retrieved cookies to verify they were cleared
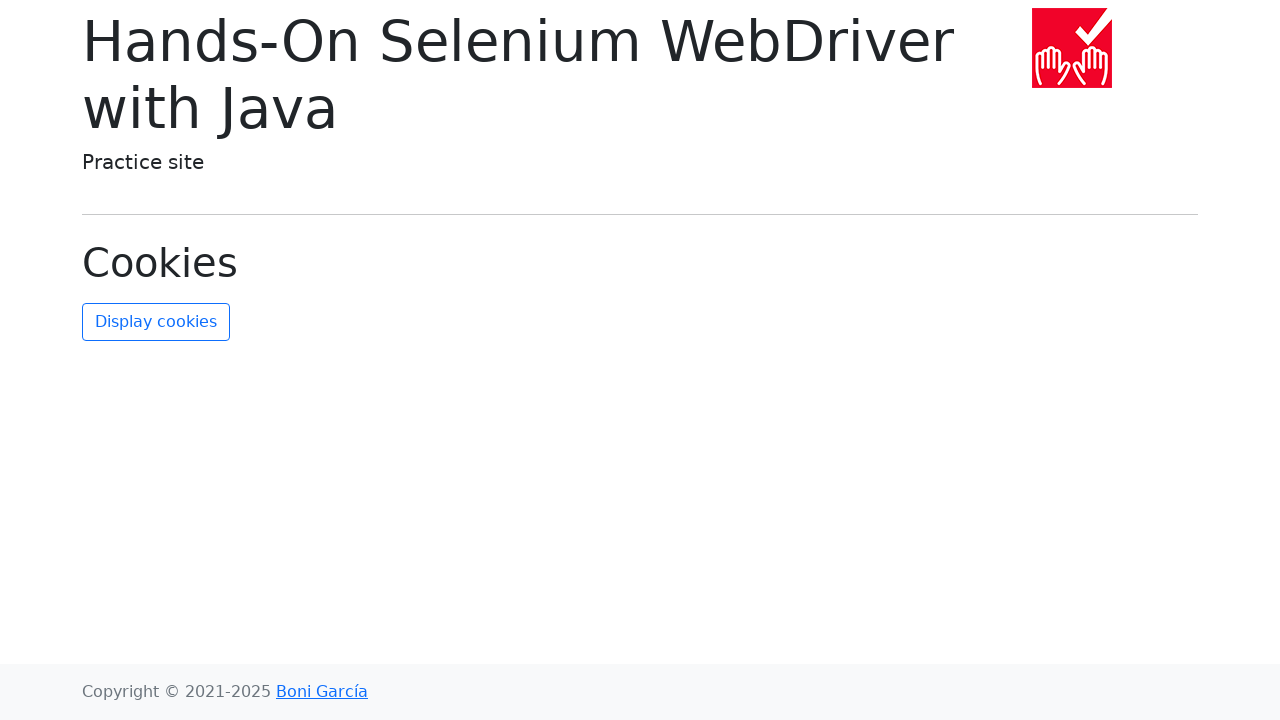

Verified that all cookies were successfully cleared
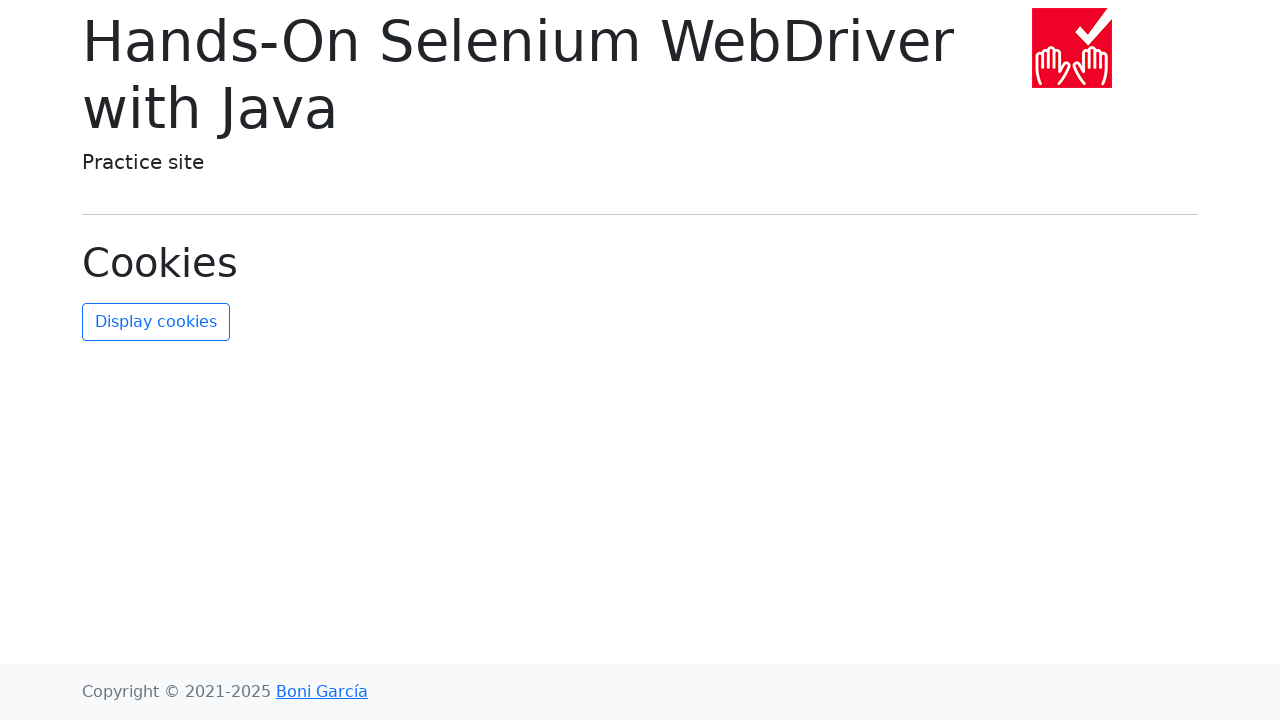

Clicked refresh cookies button to restore cookies at (156, 322) on #refresh-cookies
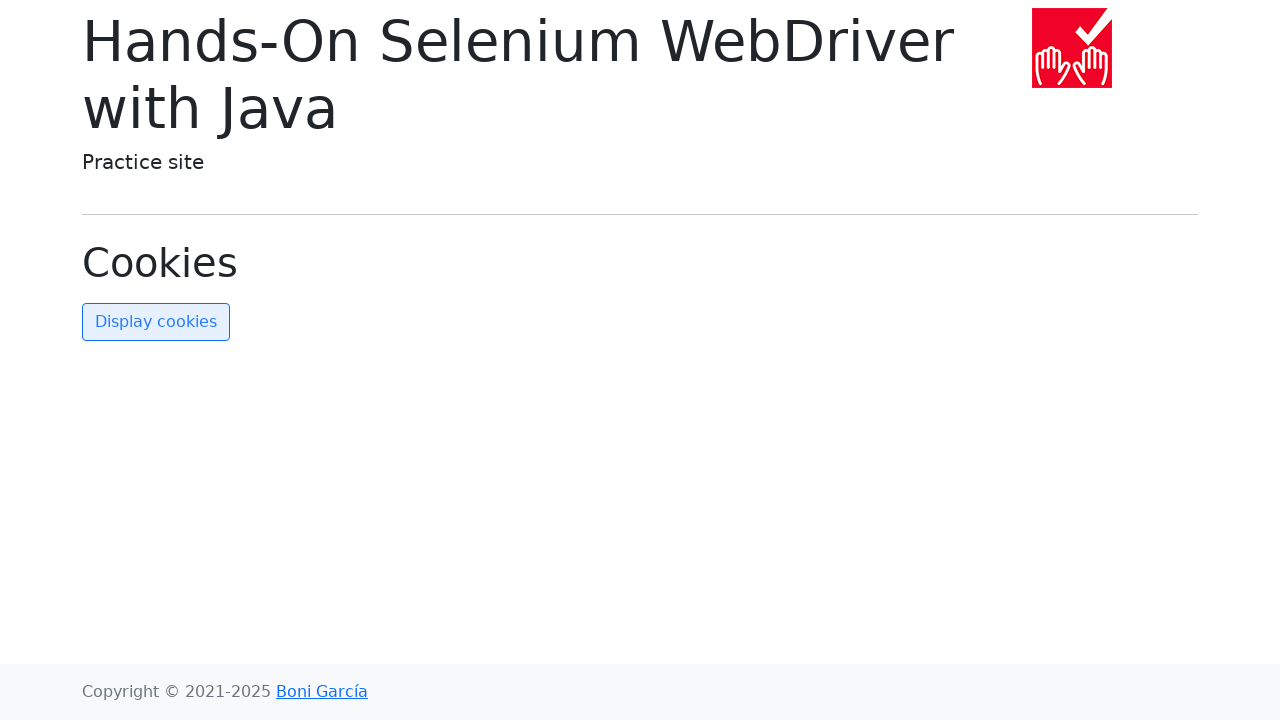

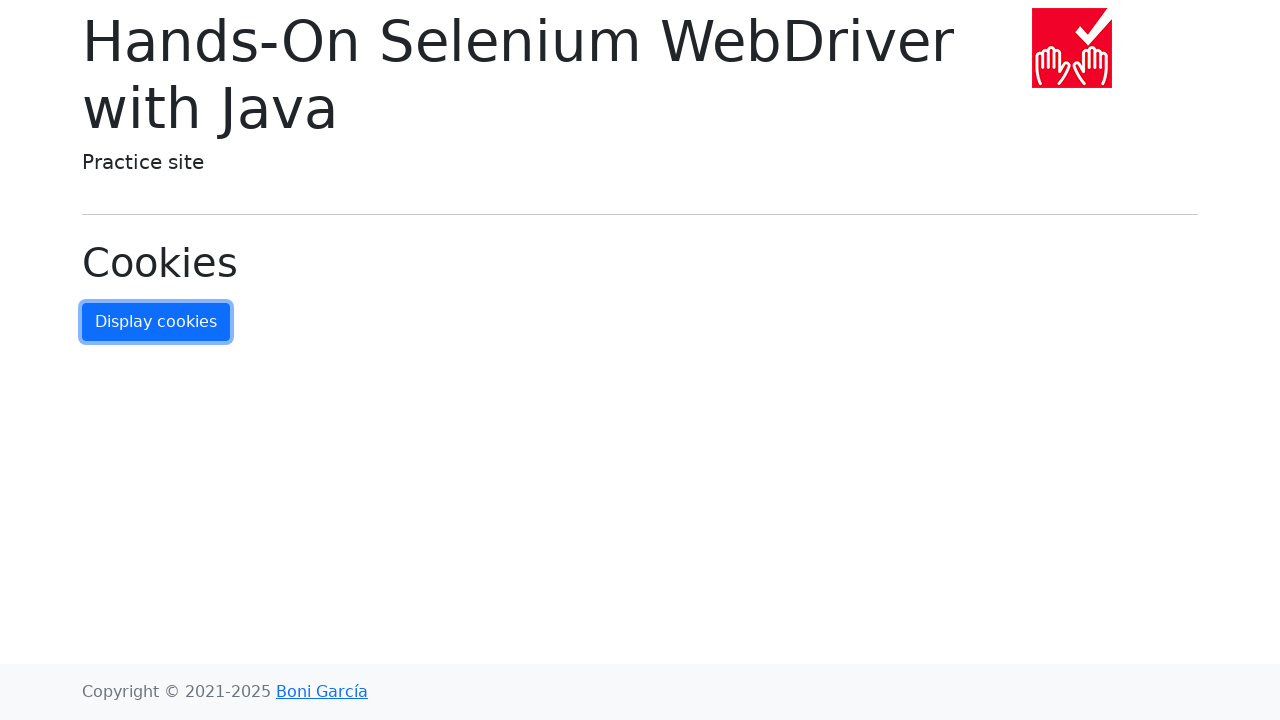